Tests login form validation by entering only a username without a password and verifying the appropriate error message is displayed

Starting URL: https://www.saucedemo.com/

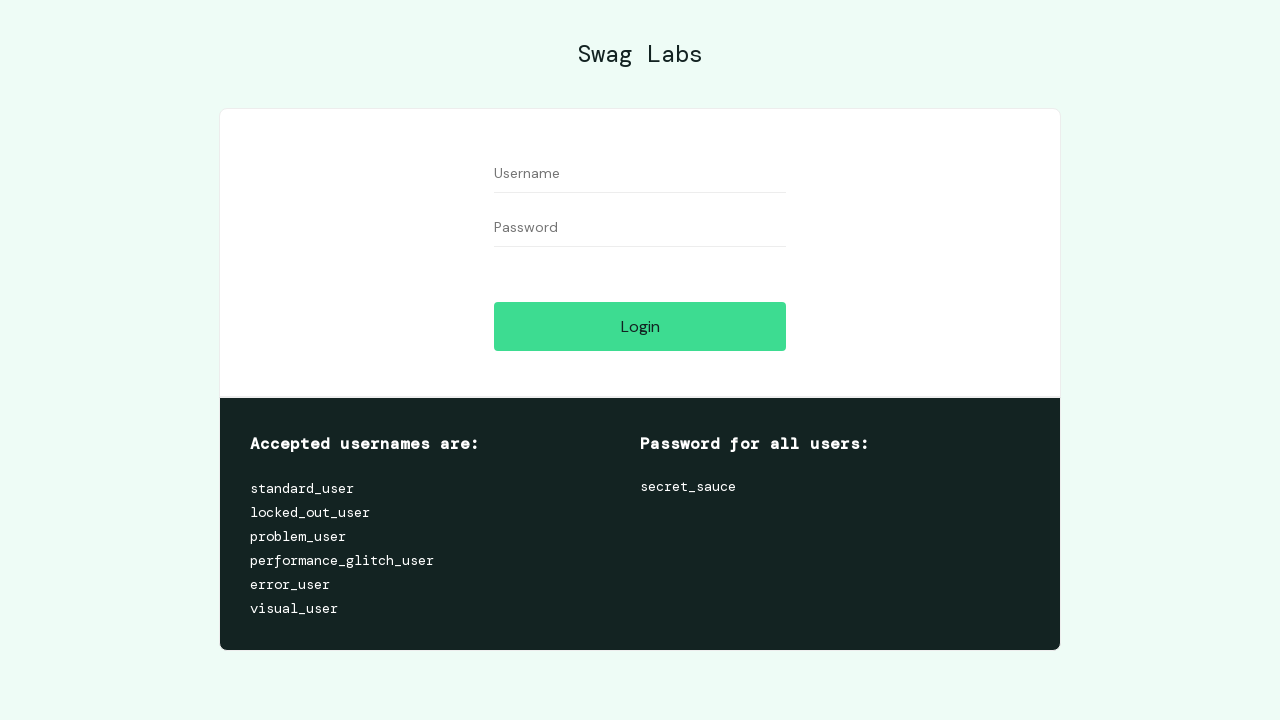

Filled username field with 'standard_user' on #user-name
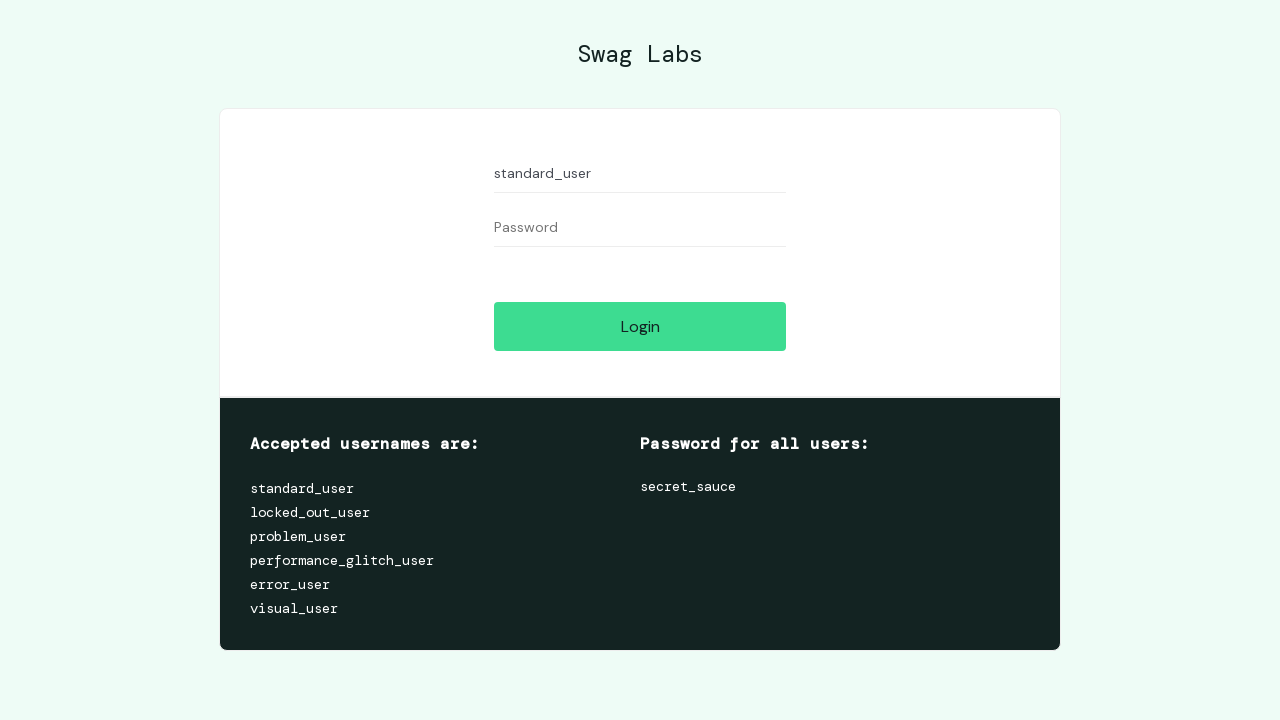

Cleared password field to ensure it is empty on #password
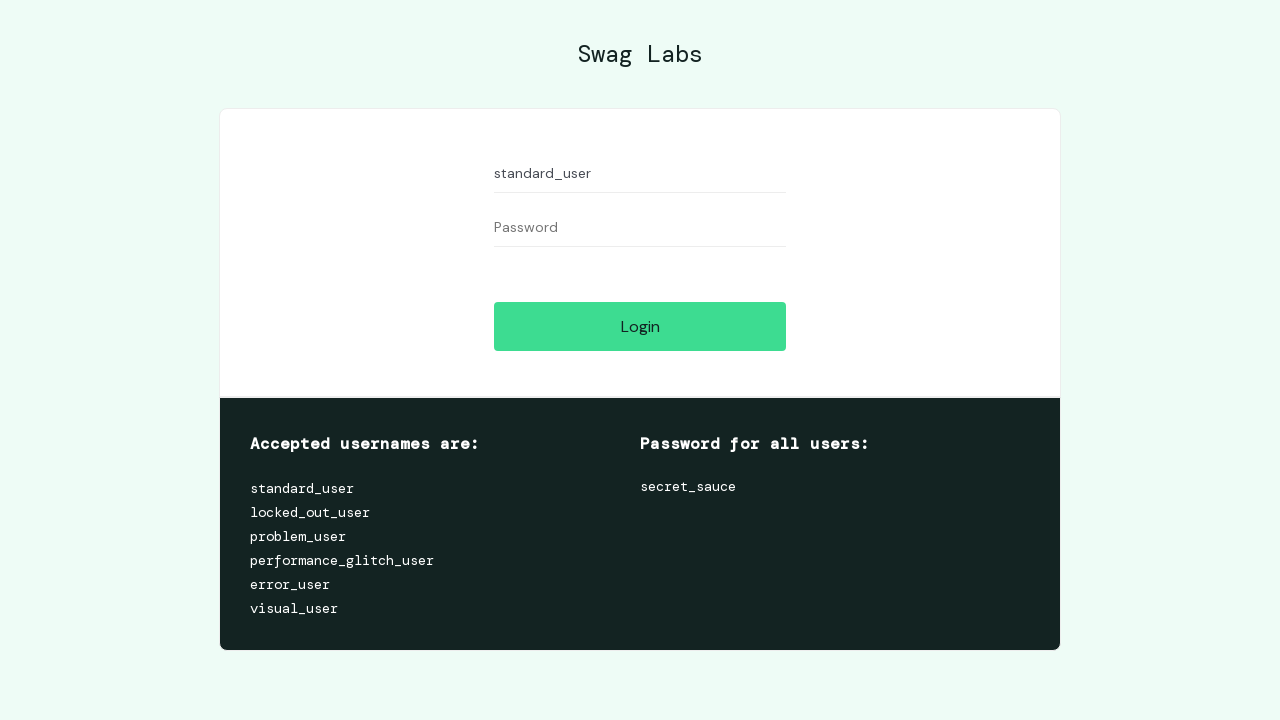

Clicked login button at (640, 326) on #login-button
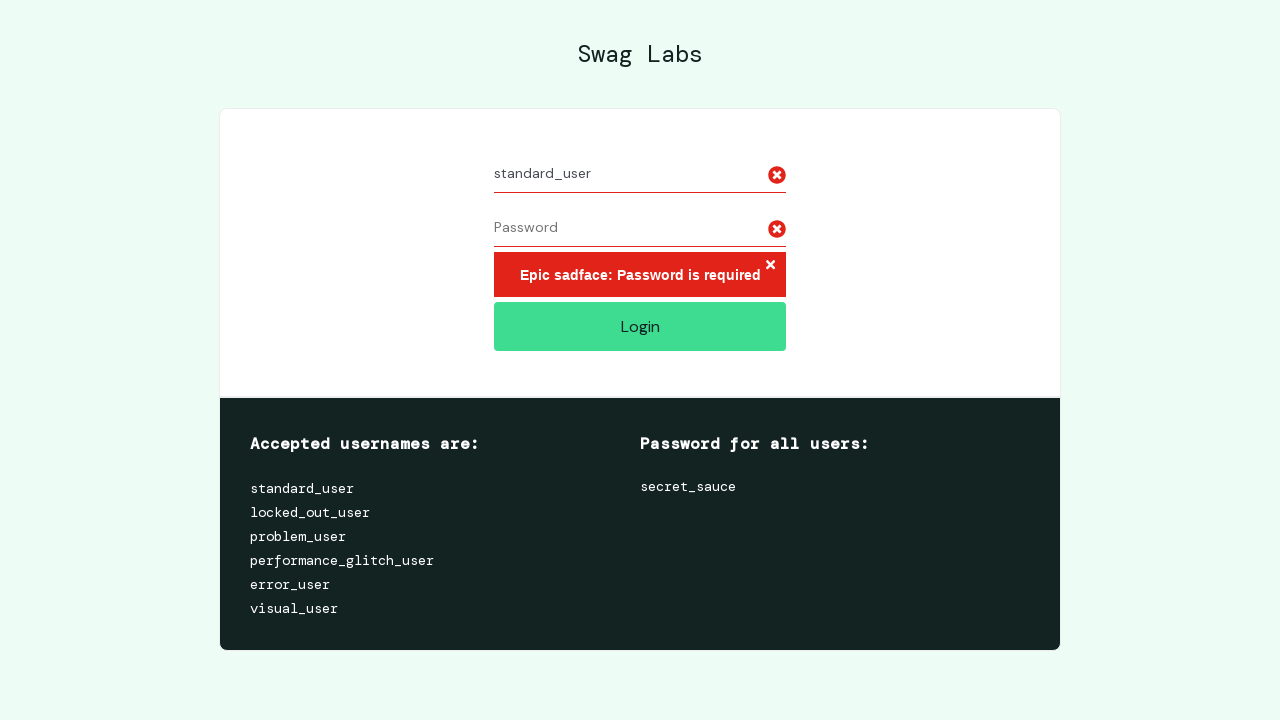

Error message container appeared
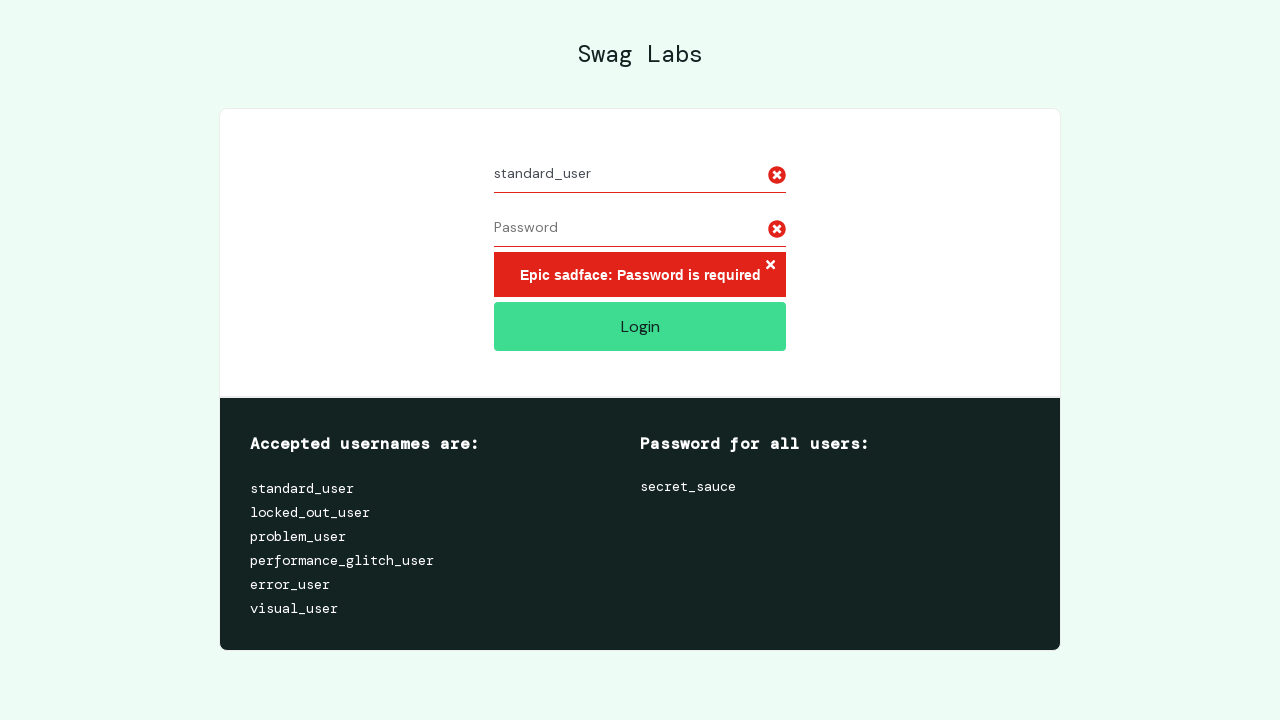

Retrieved error message text
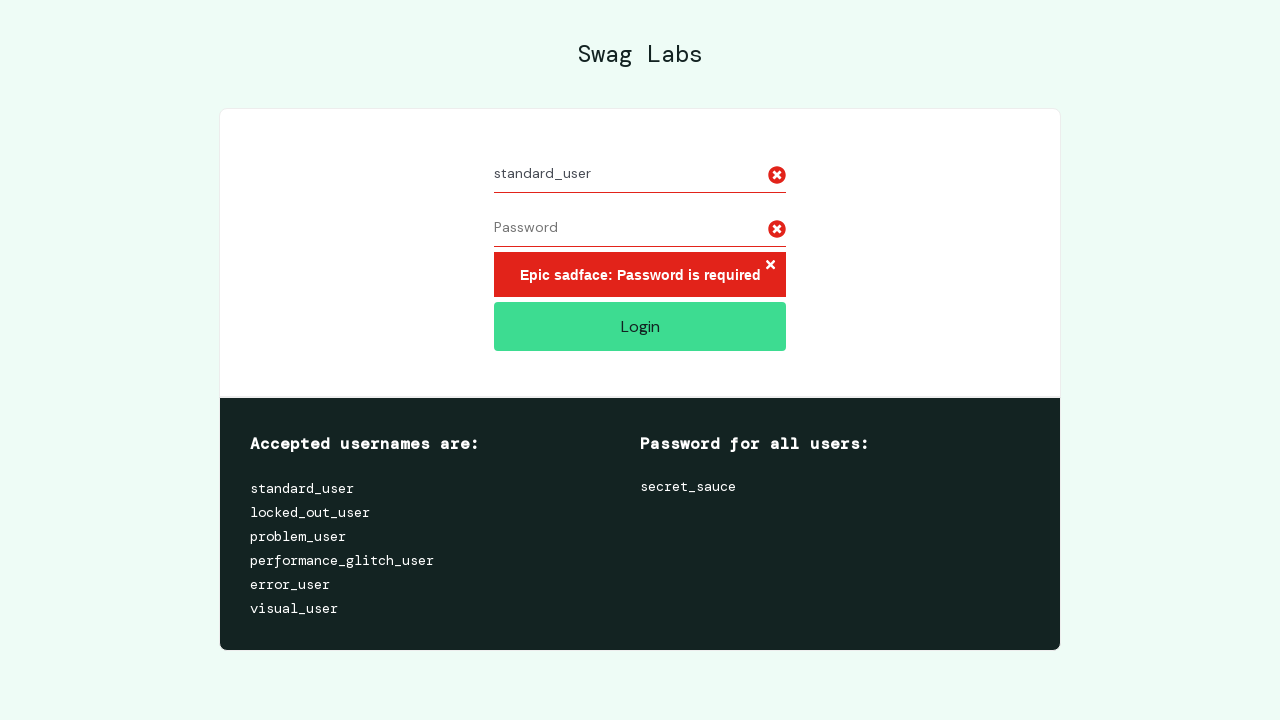

Verified error message contains 'Password is required'
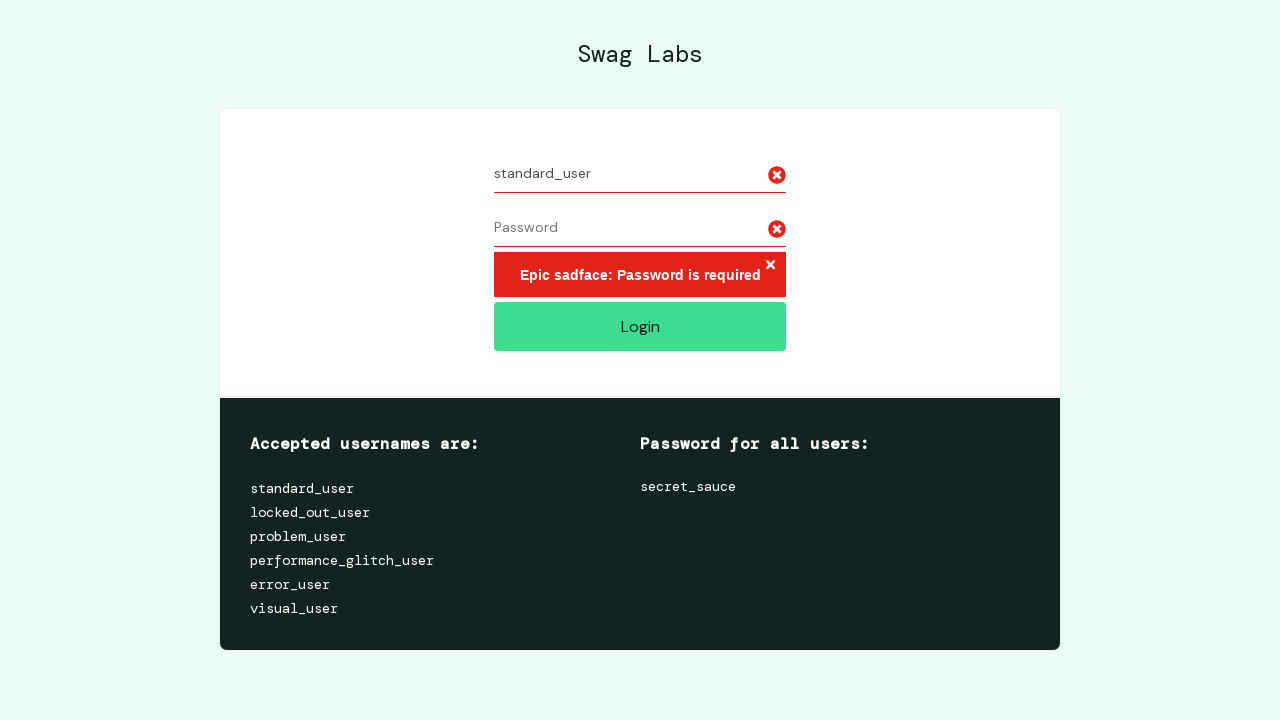

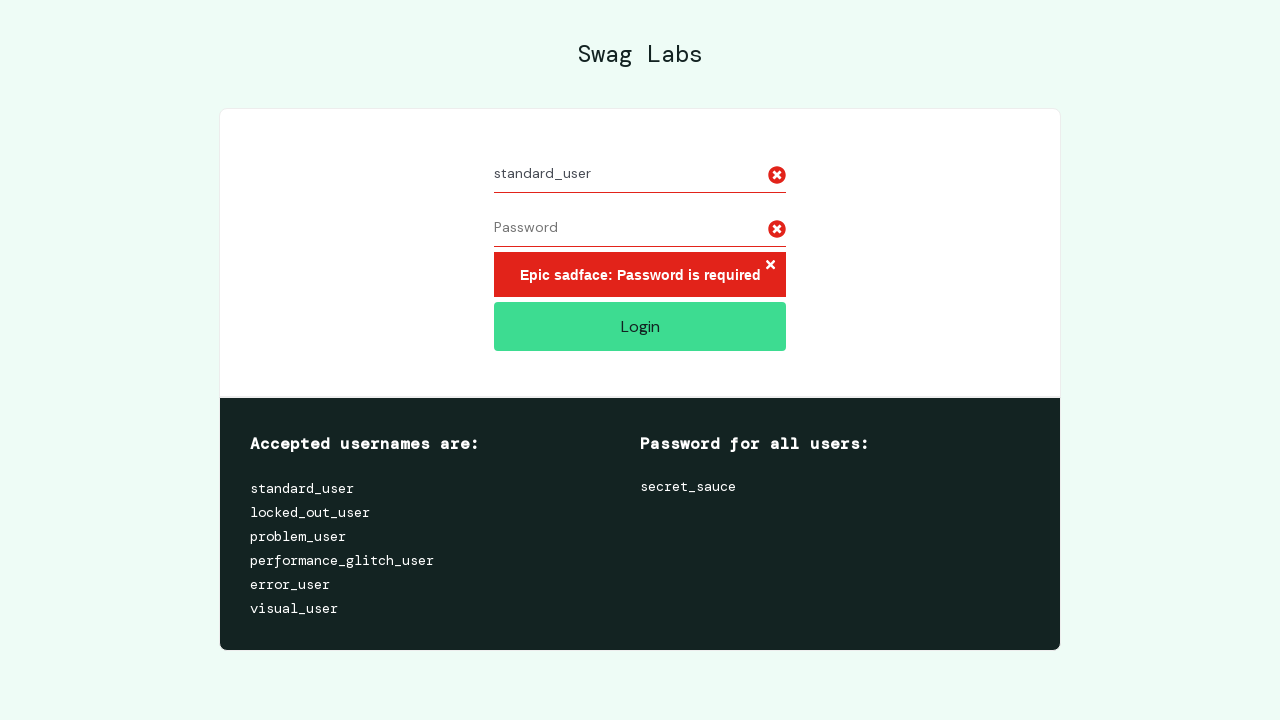